Verifies that the OrangeHRM homepage loads correctly and has the expected title

Starting URL: https://opensource-demo.orangehrmlive.com/

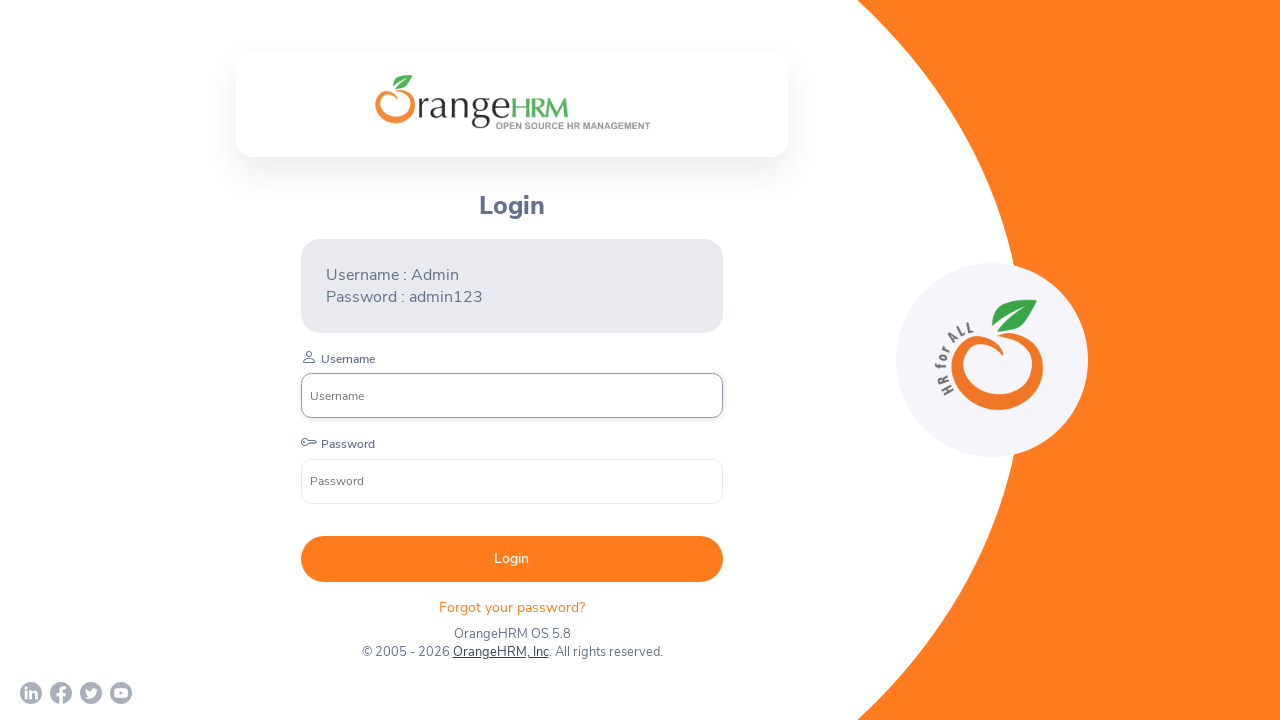

Navigated to OrangeHRM homepage
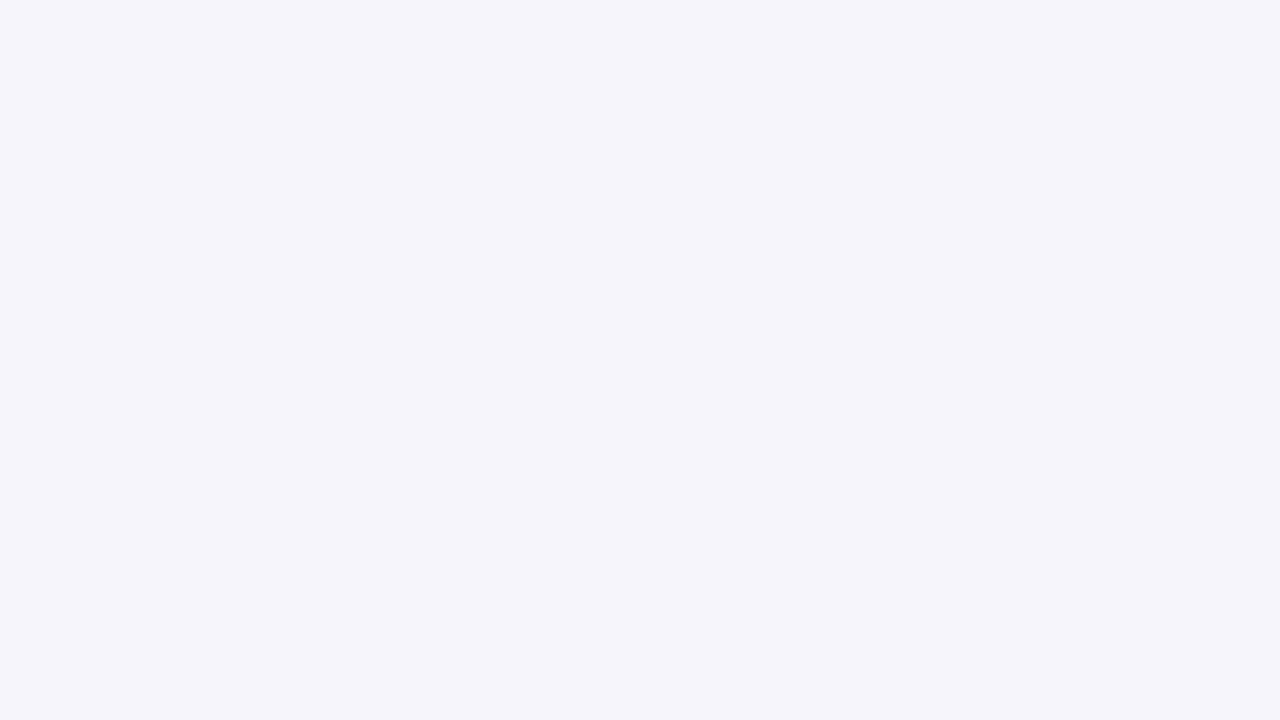

Verified page title matches 'OrangeHRM'
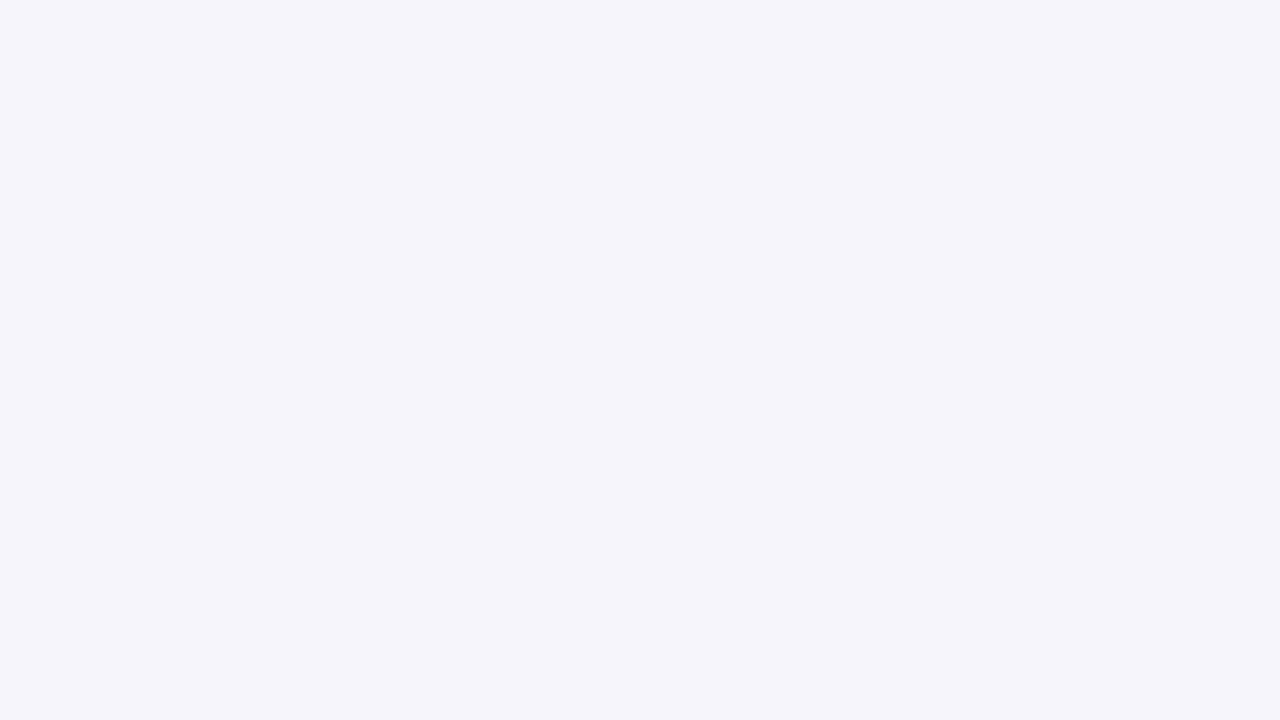

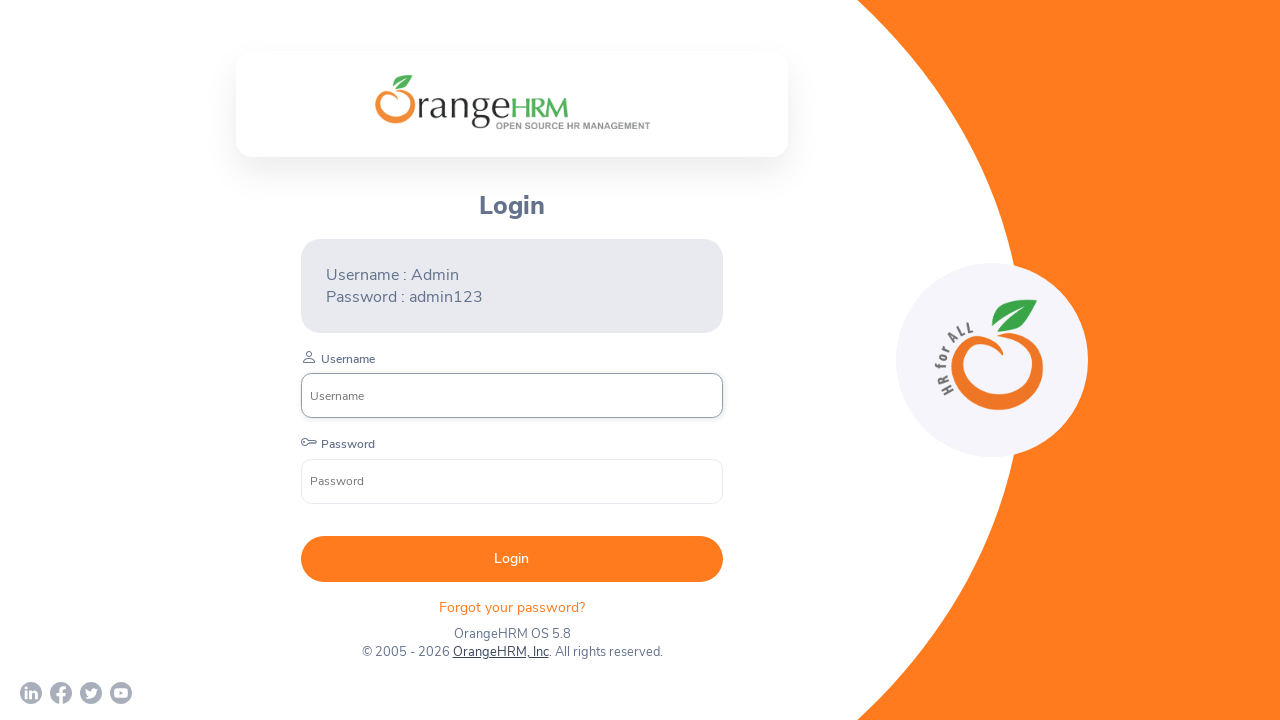